Tests FAQ accordion functionality by clicking on the same-day order question and verifying the expected answer is displayed

Starting URL: https://qa-scooter.praktikum-services.ru/

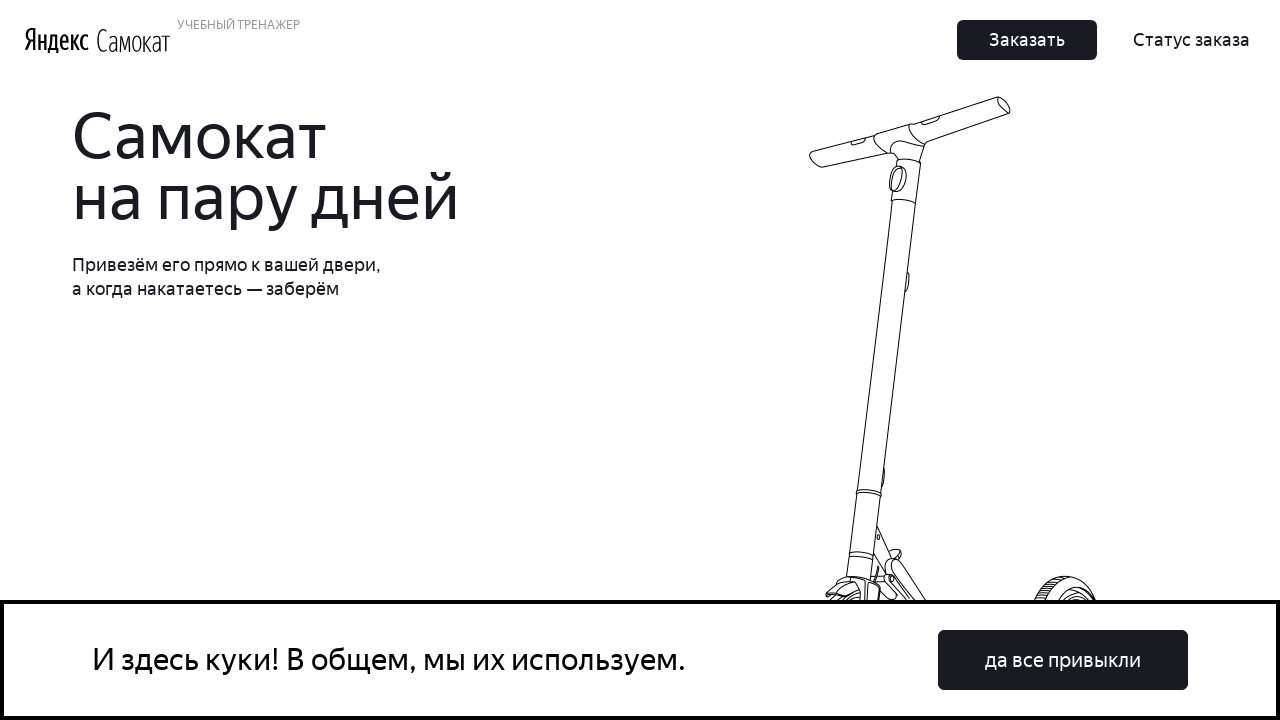

Scrolled to FAQ accordion section
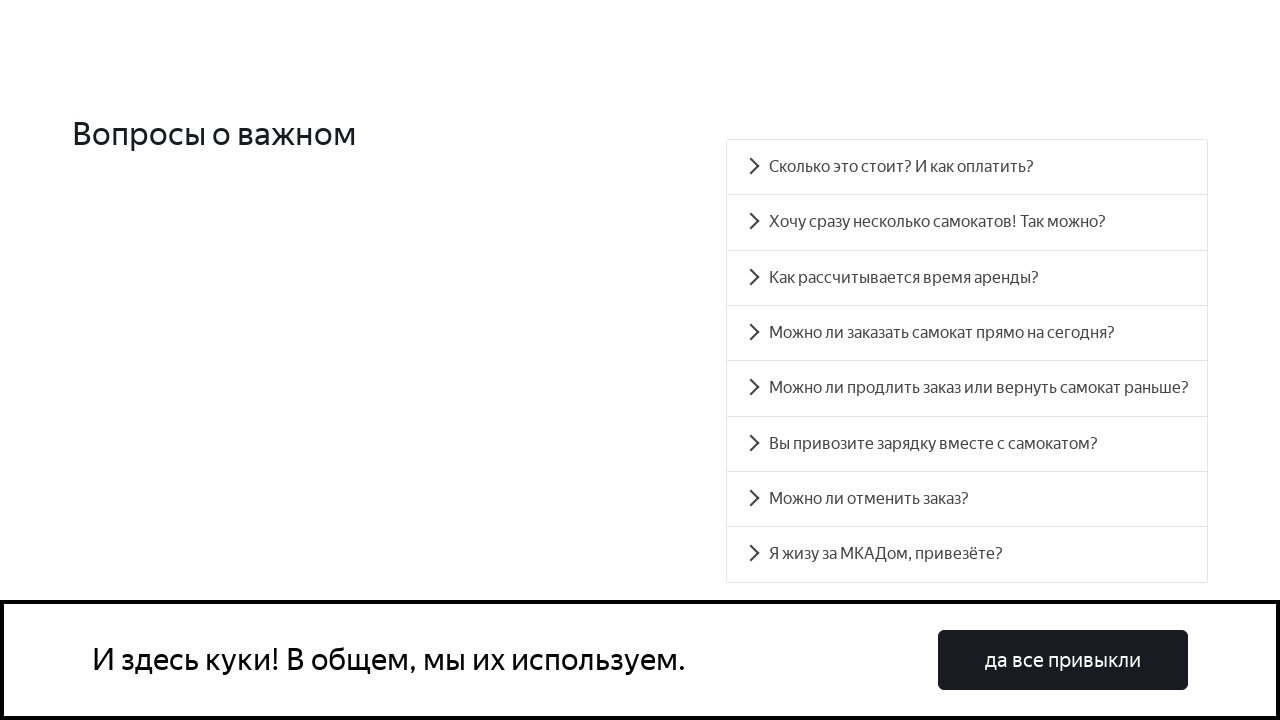

FAQ question element became visible
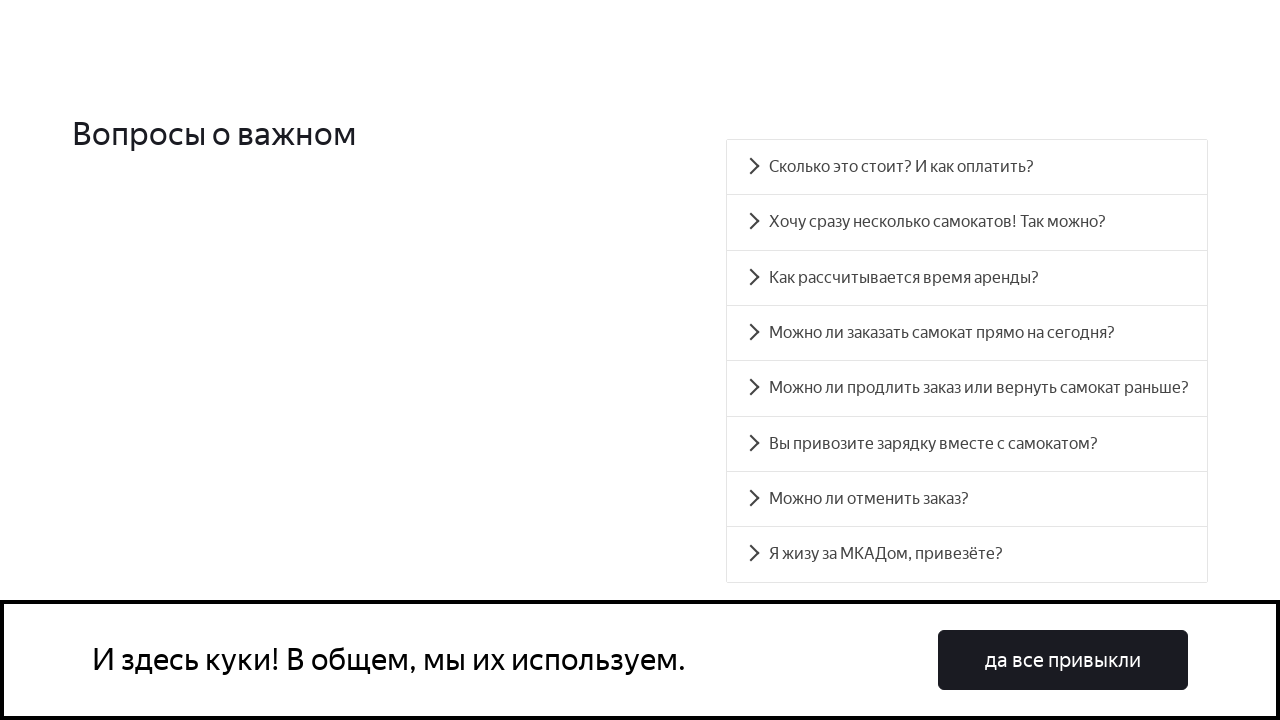

Clicked on 'Can I order a scooter for today?' FAQ question at (967, 333) on //div[text() = 'Можно ли заказать самокат прямо на сегодня?']
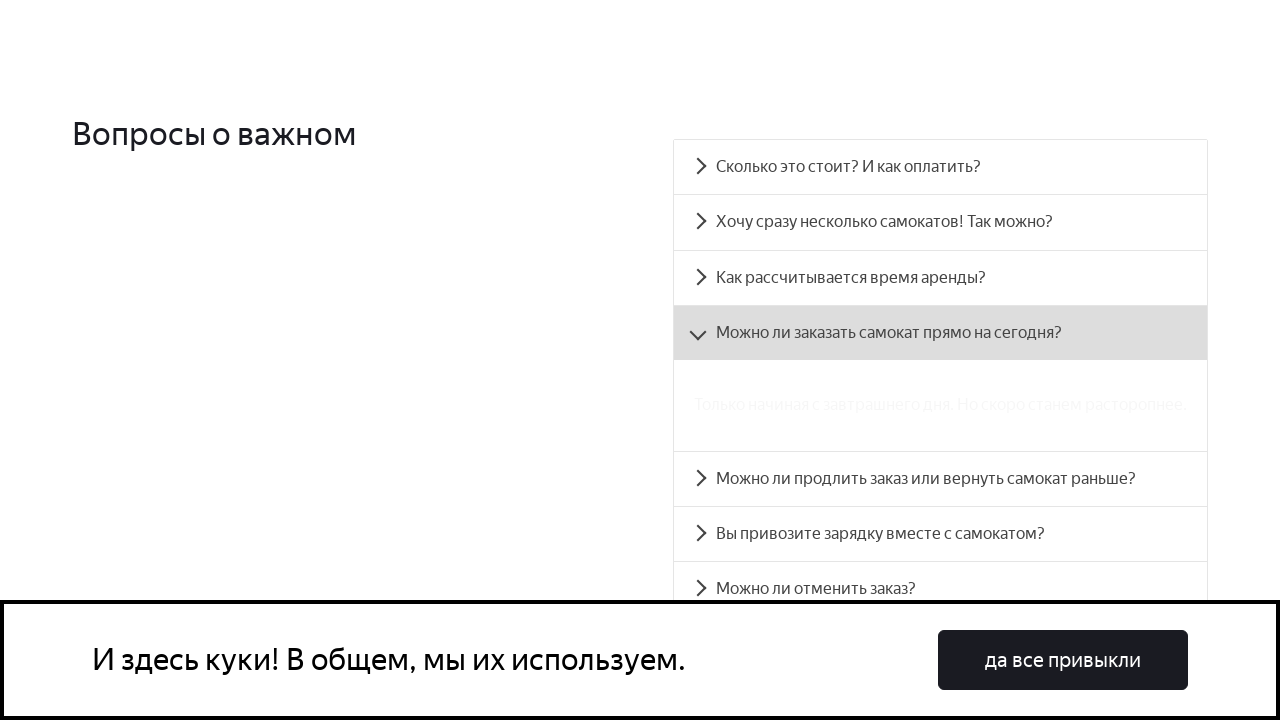

FAQ answer text became visible after clicking the question
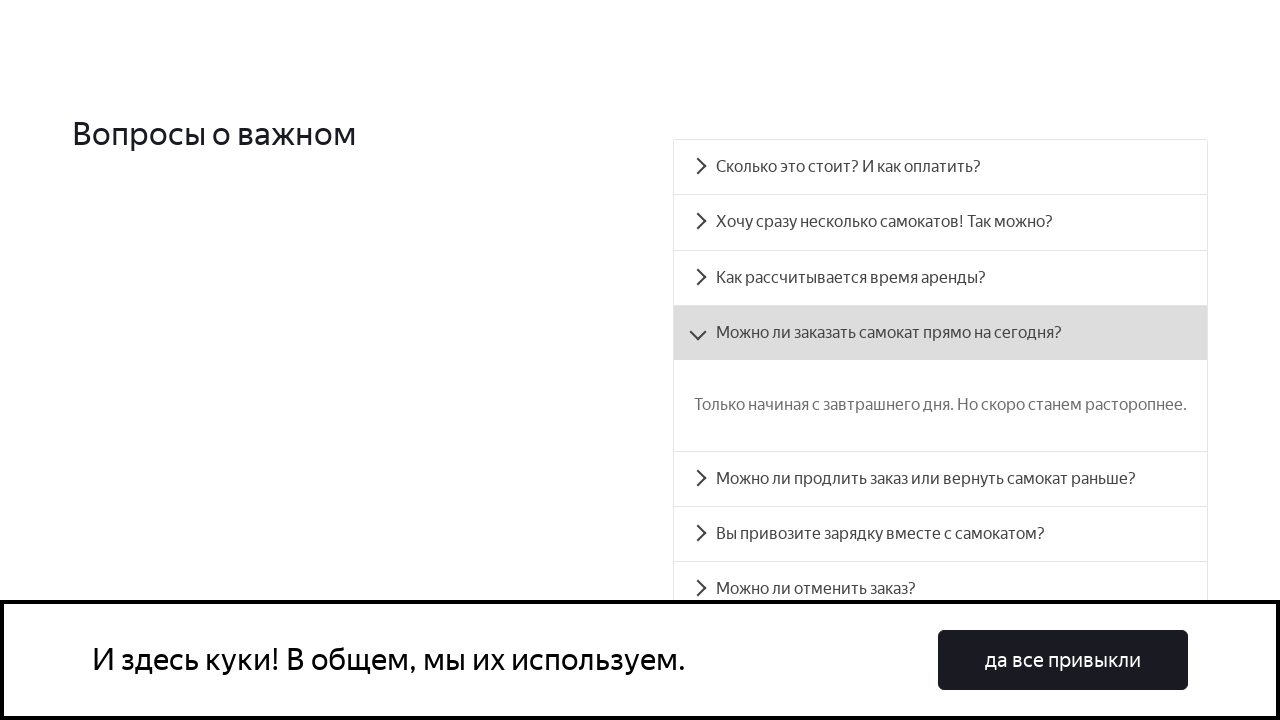

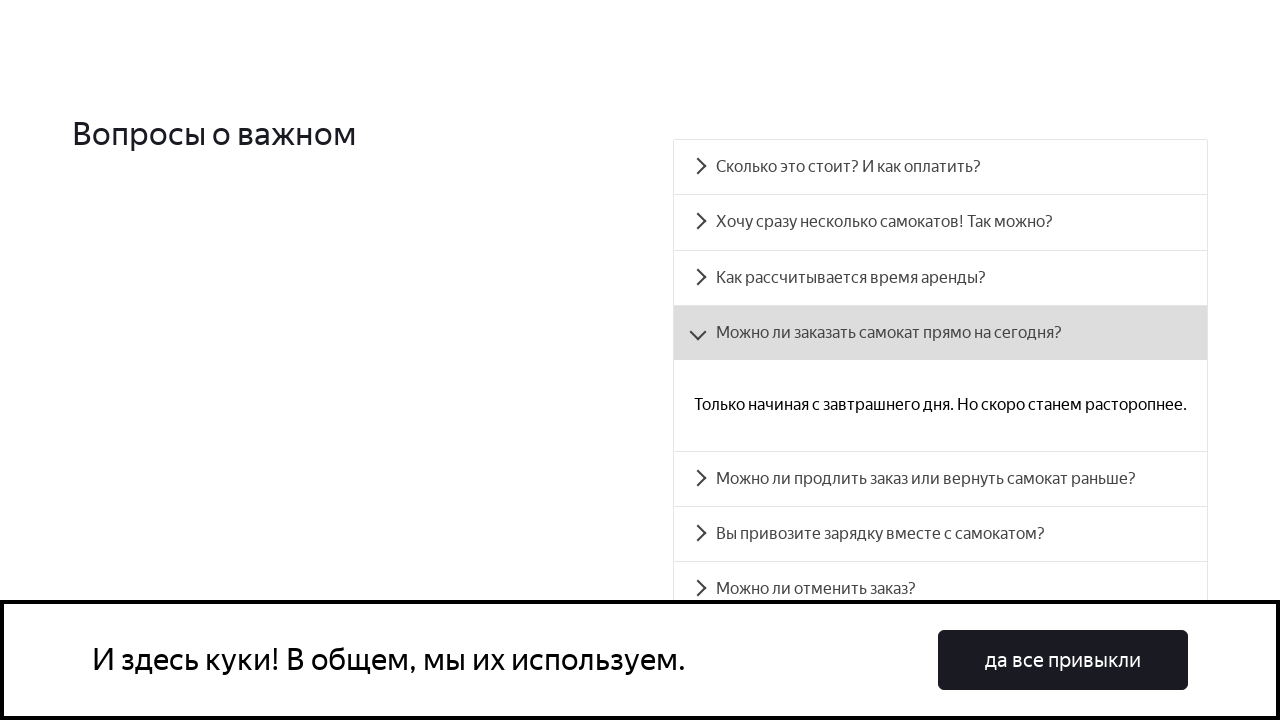